Navigates to OrangeHRM demo site and retrieves the page title to verify the page loaded correctly

Starting URL: https://opensource-demo.orangehrmlive.com/

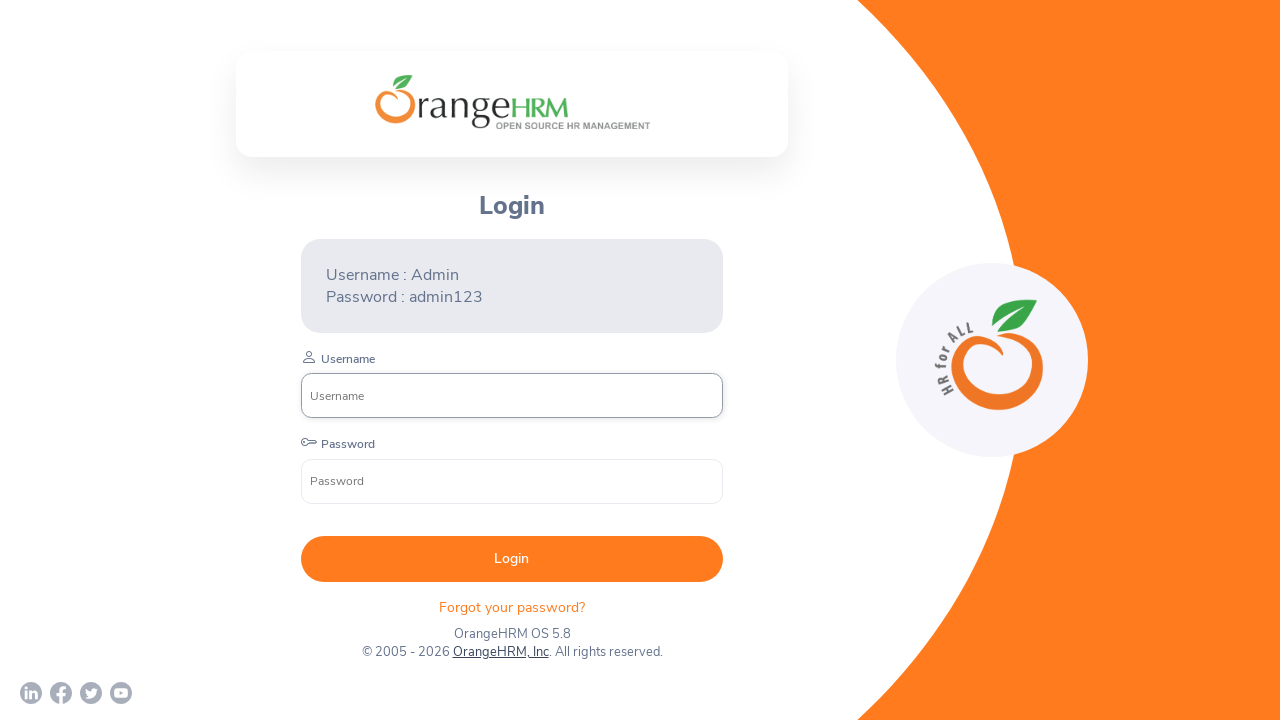

Navigated to OrangeHRM demo site
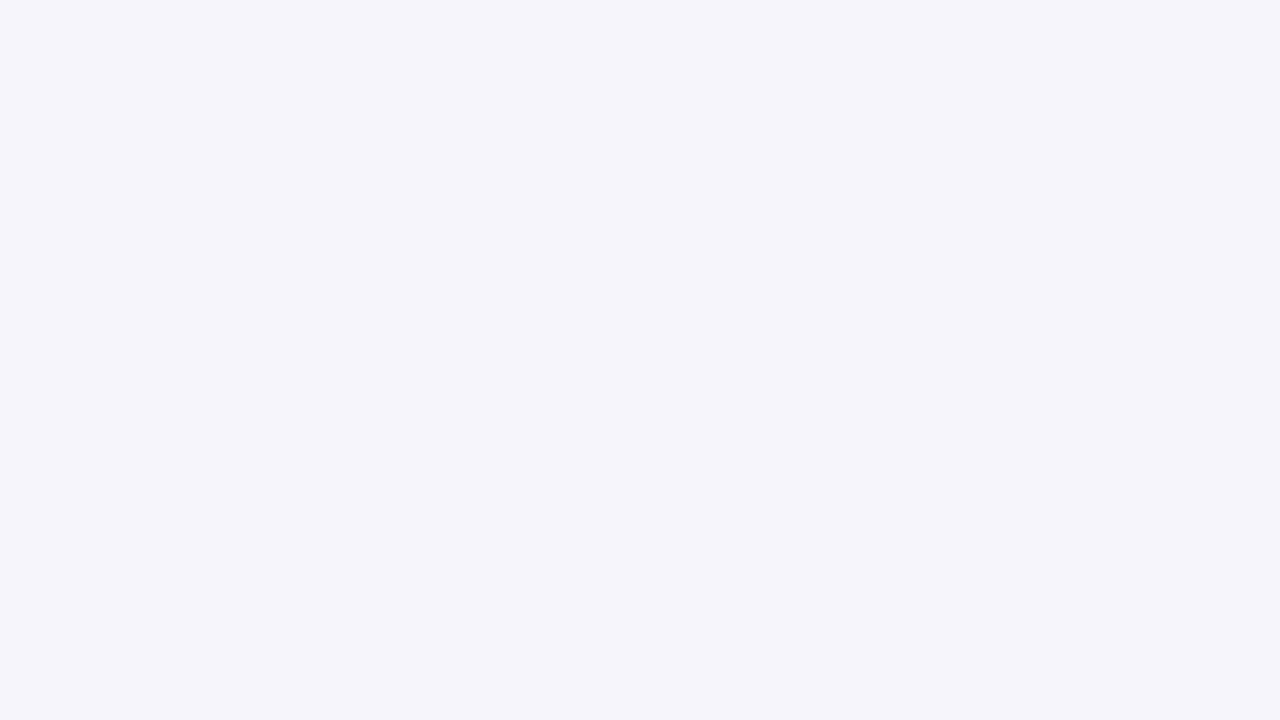

Page fully loaded (DOM content loaded)
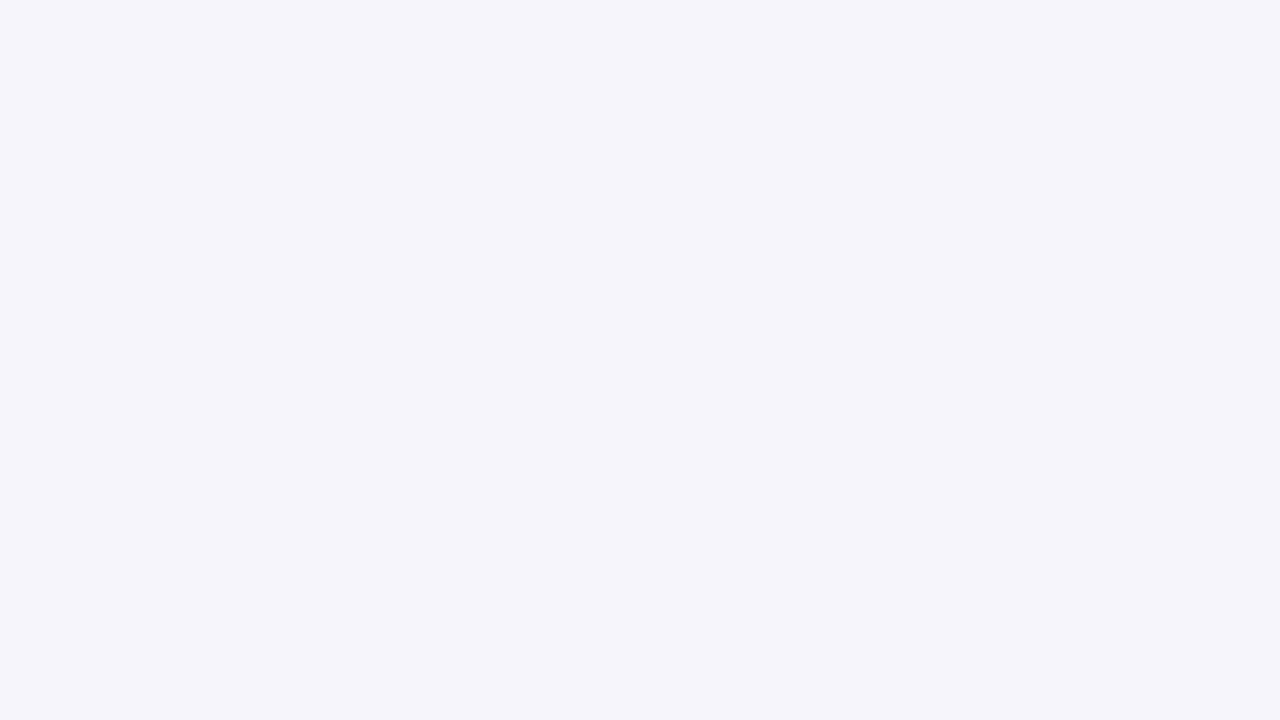

Retrieved page title: 'OrangeHRM'
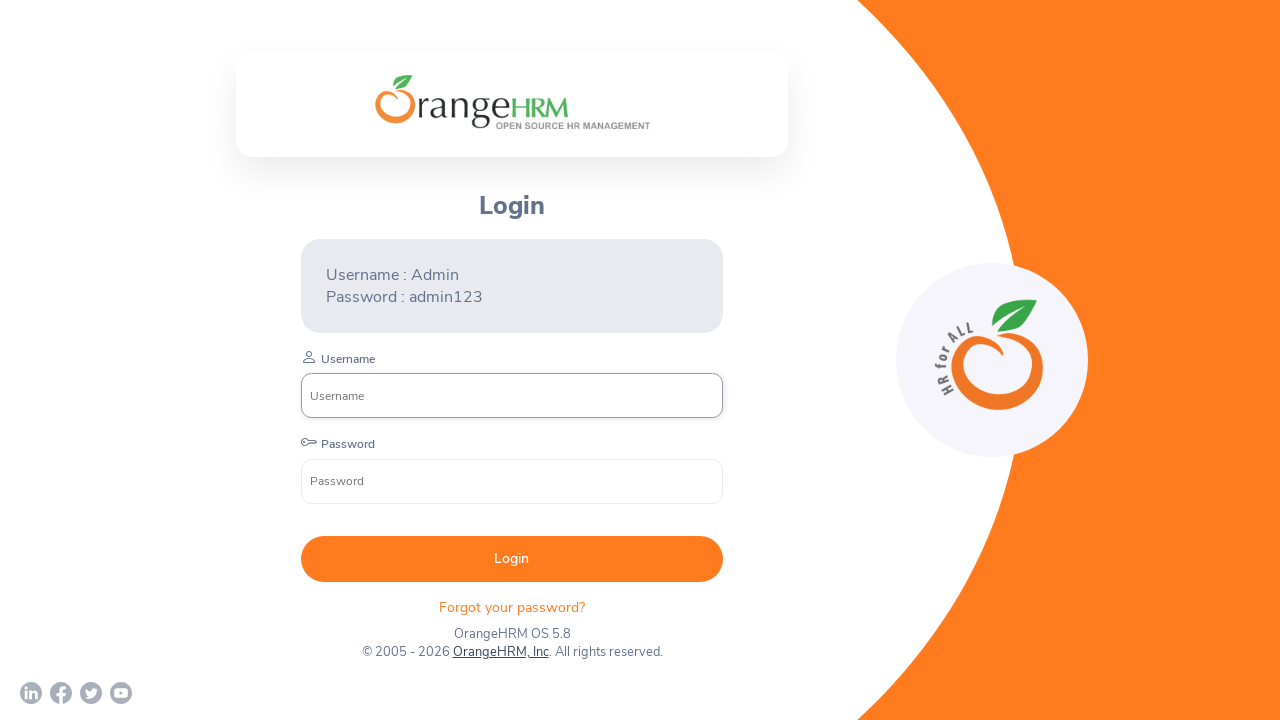

Printed page title to console
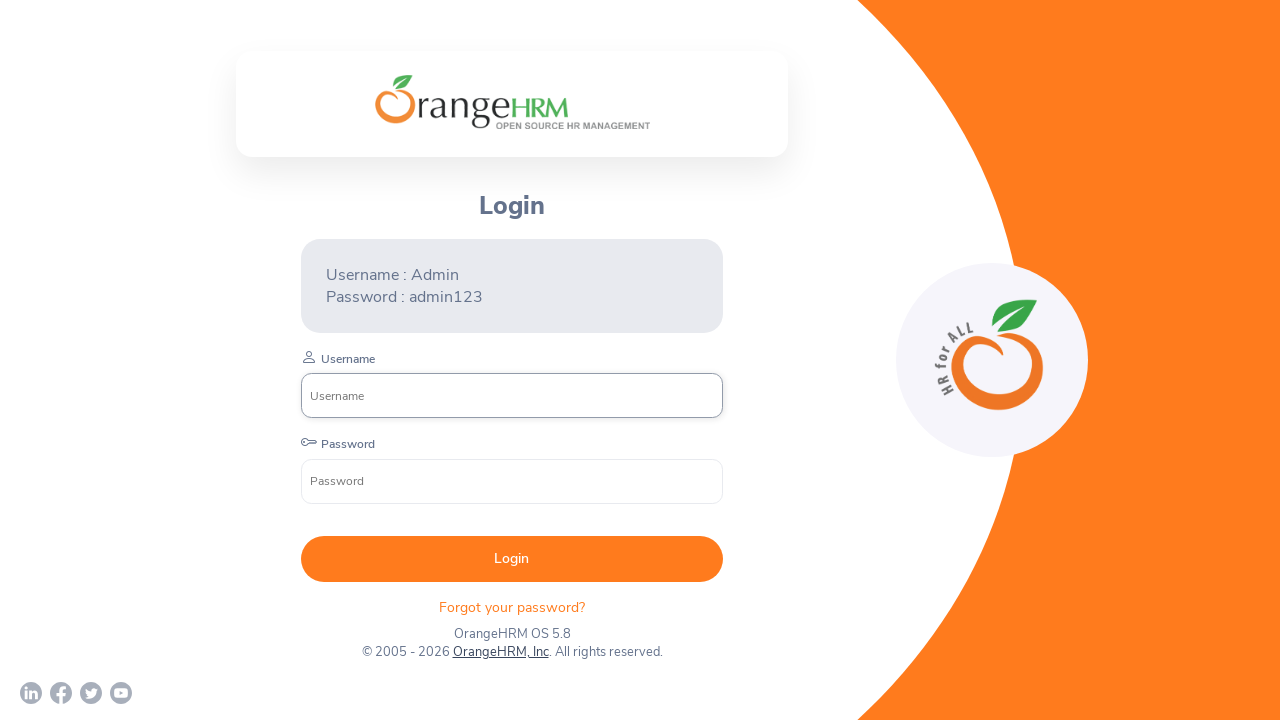

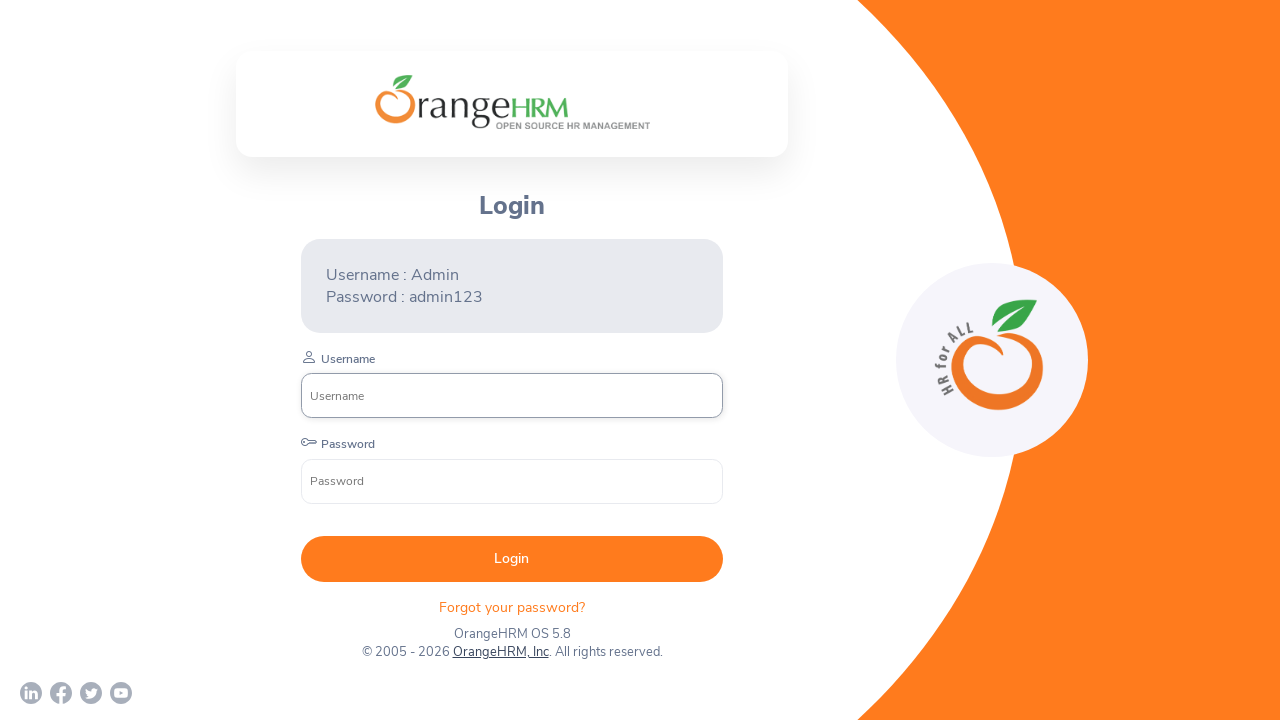